Tests the range slider by dragging it left and right

Starting URL: https://bonigarcia.dev/selenium-webdriver-java/web-form.html

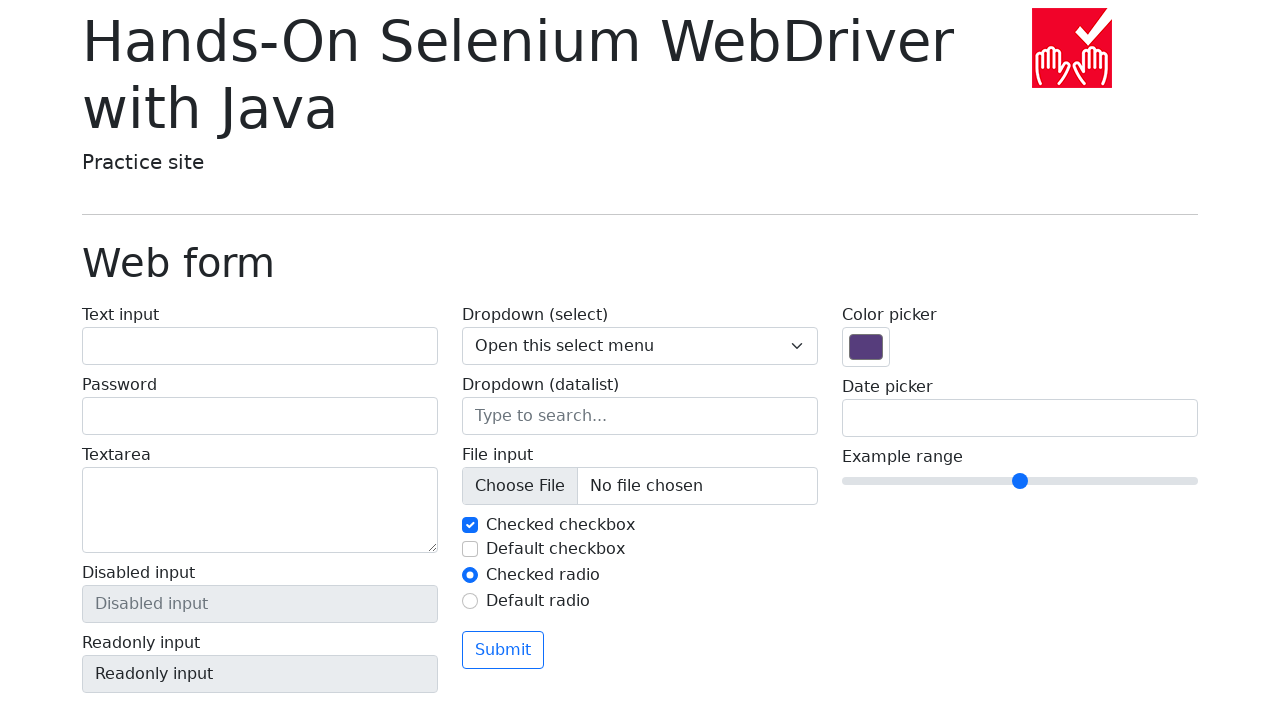

Located range slider element
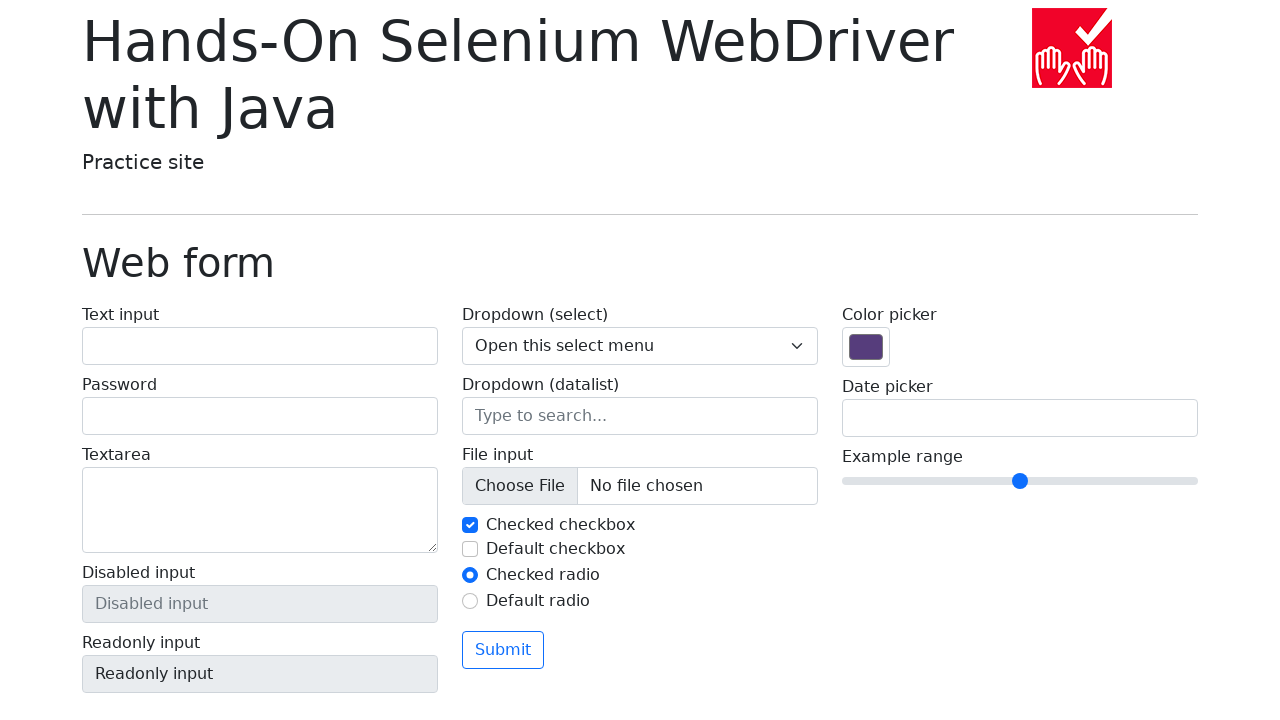

Retrieved initial range slider value: 5
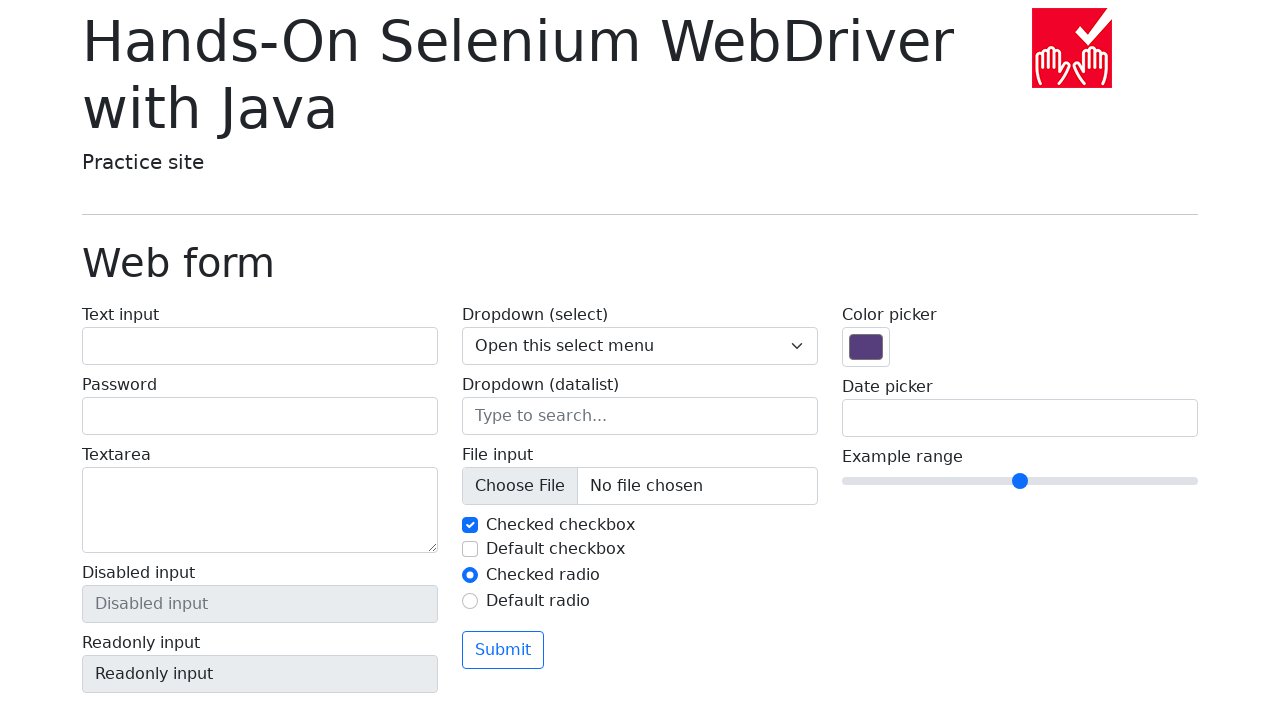

Got bounding box of range slider
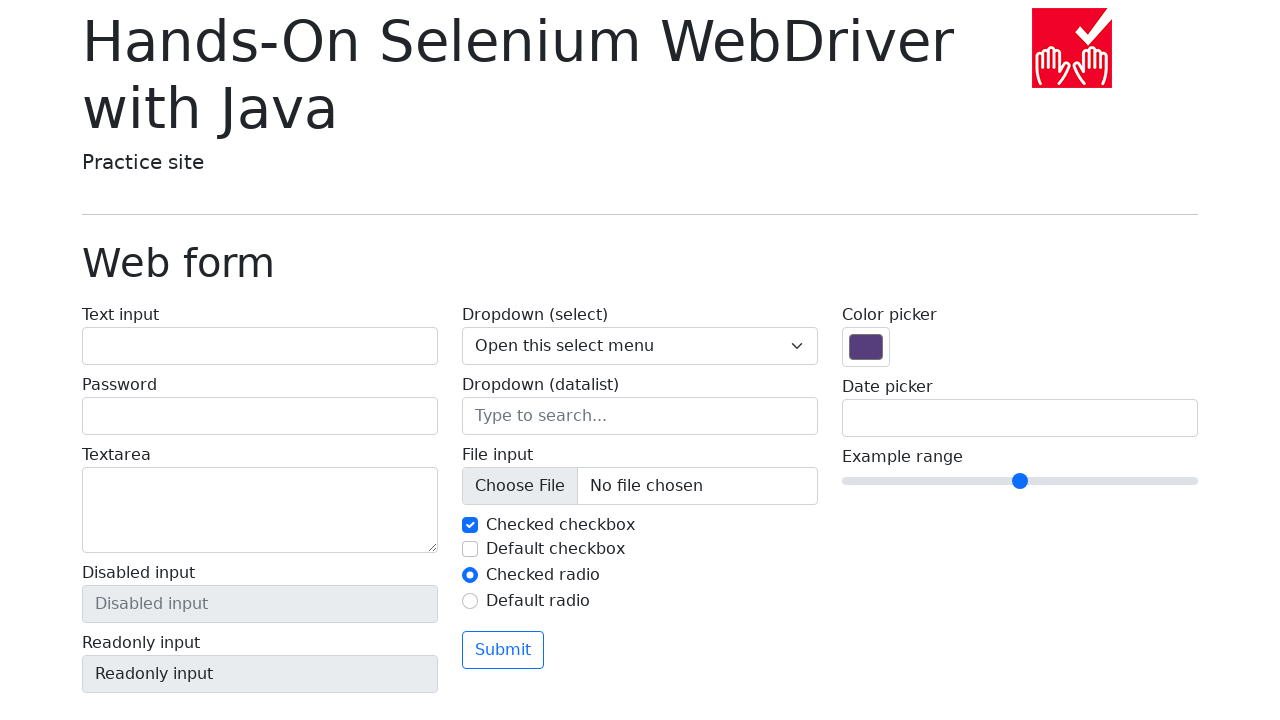

Moved mouse to center of range slider at (1020, 481)
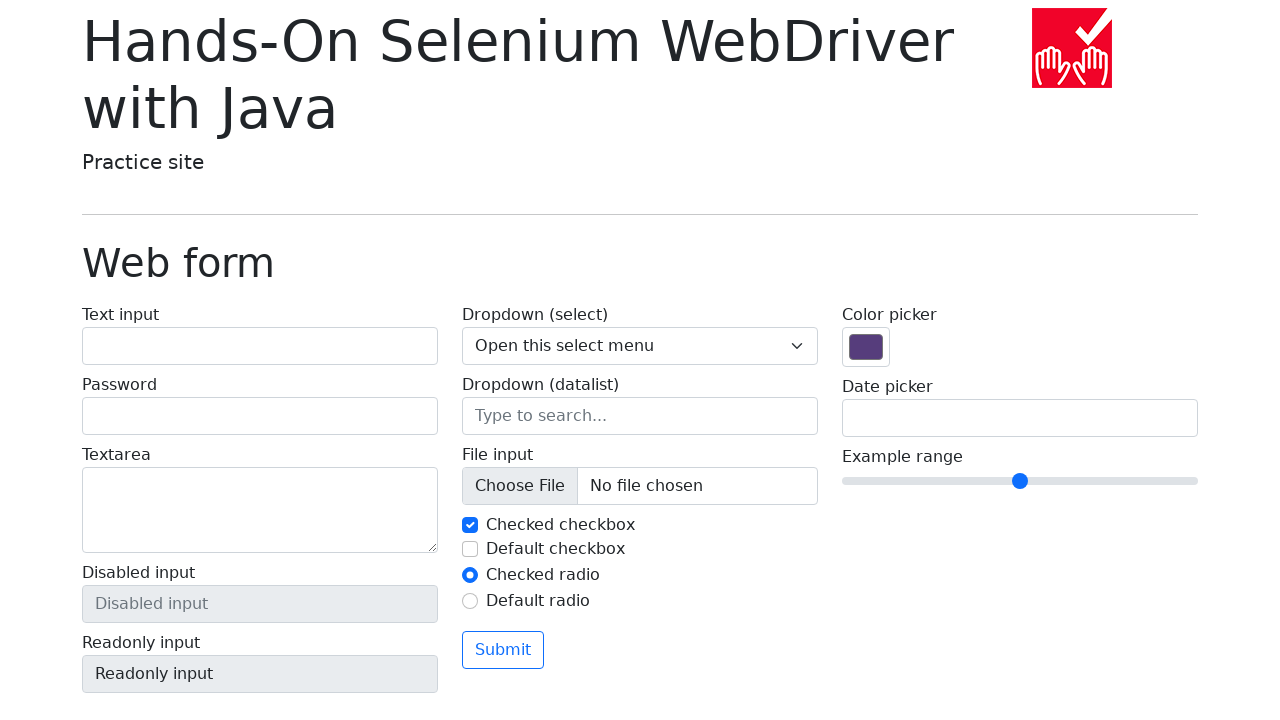

Pressed mouse button down on range slider at (1020, 481)
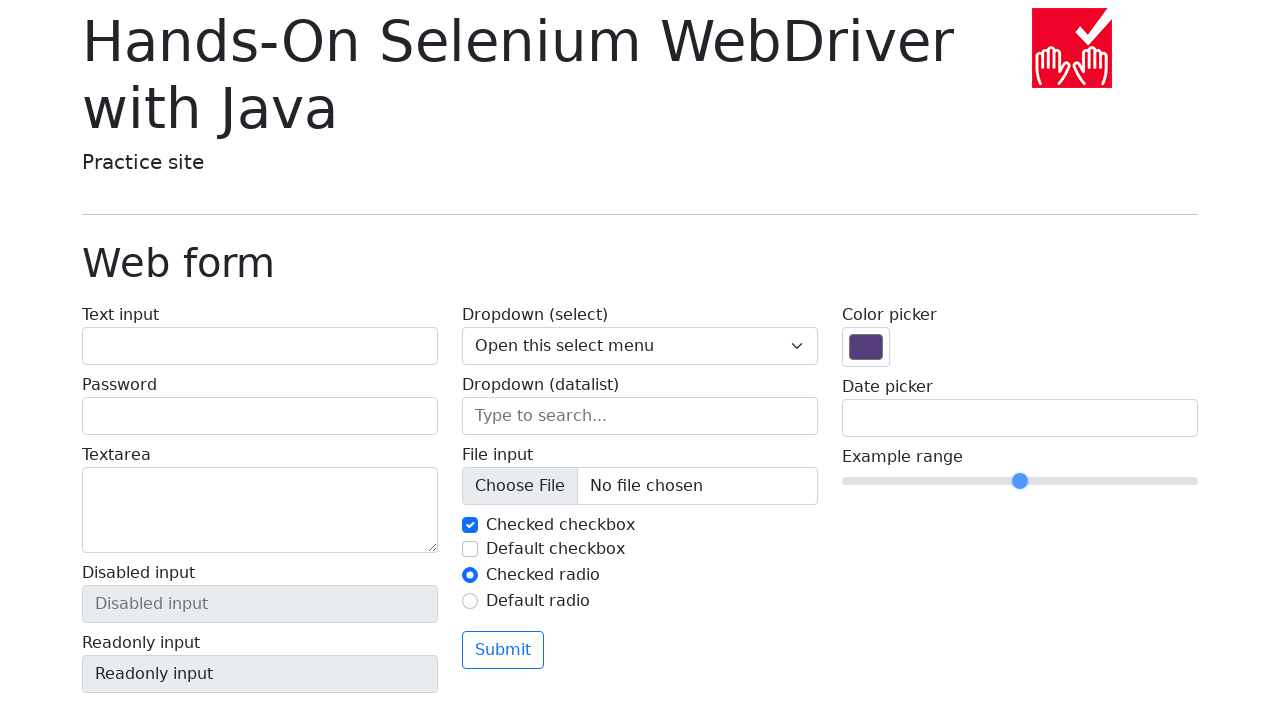

Dragged range slider to the right by 50 pixels at (1070, 481)
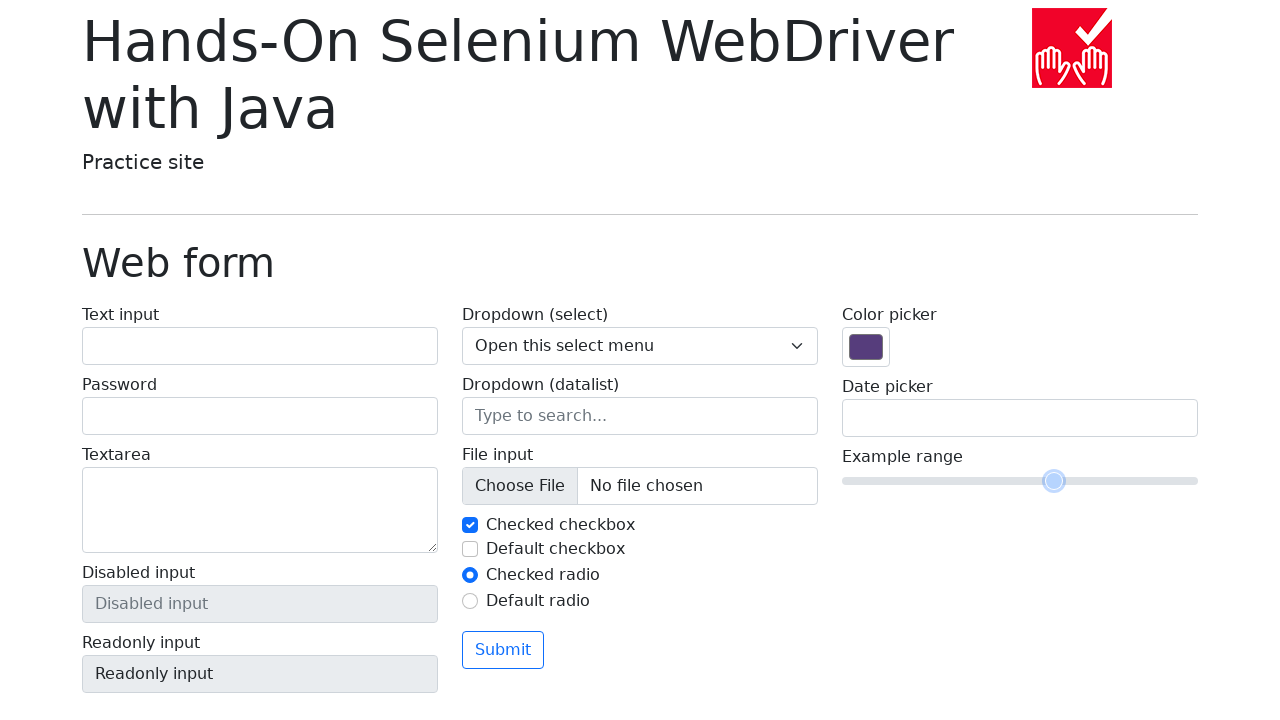

Released mouse button after dragging right at (1070, 481)
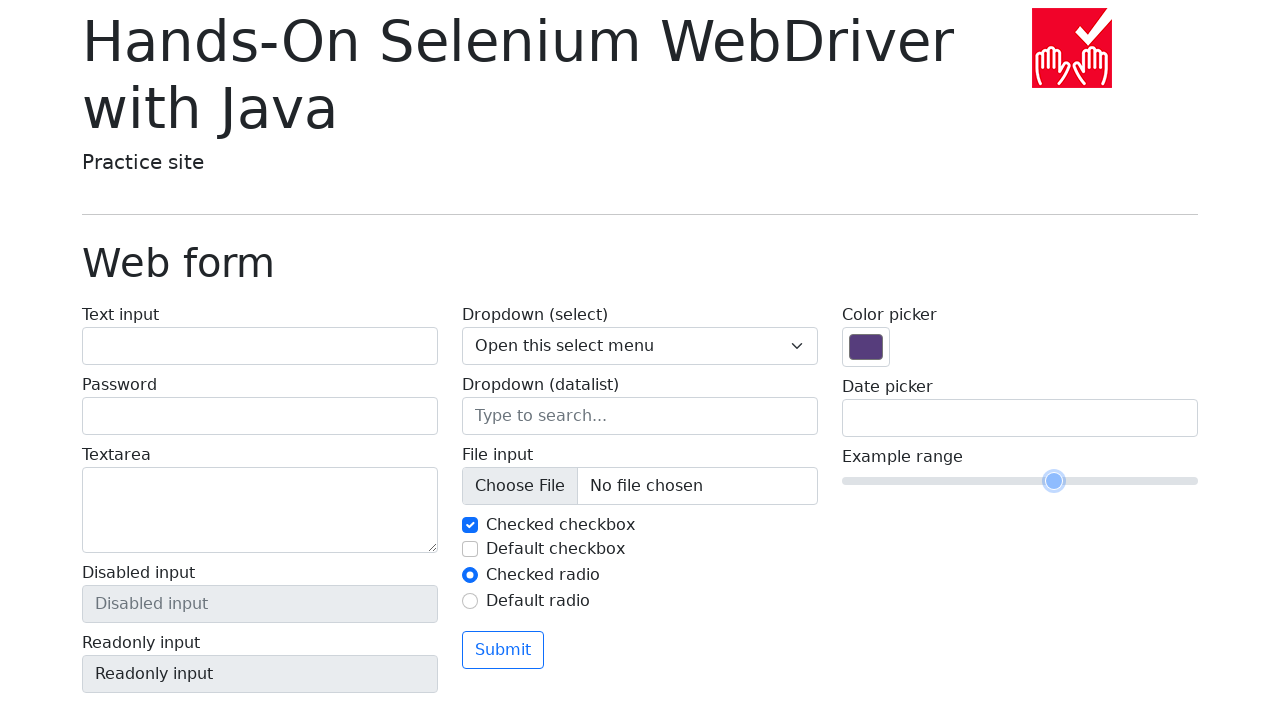

Retrieved range slider value after dragging right: 6
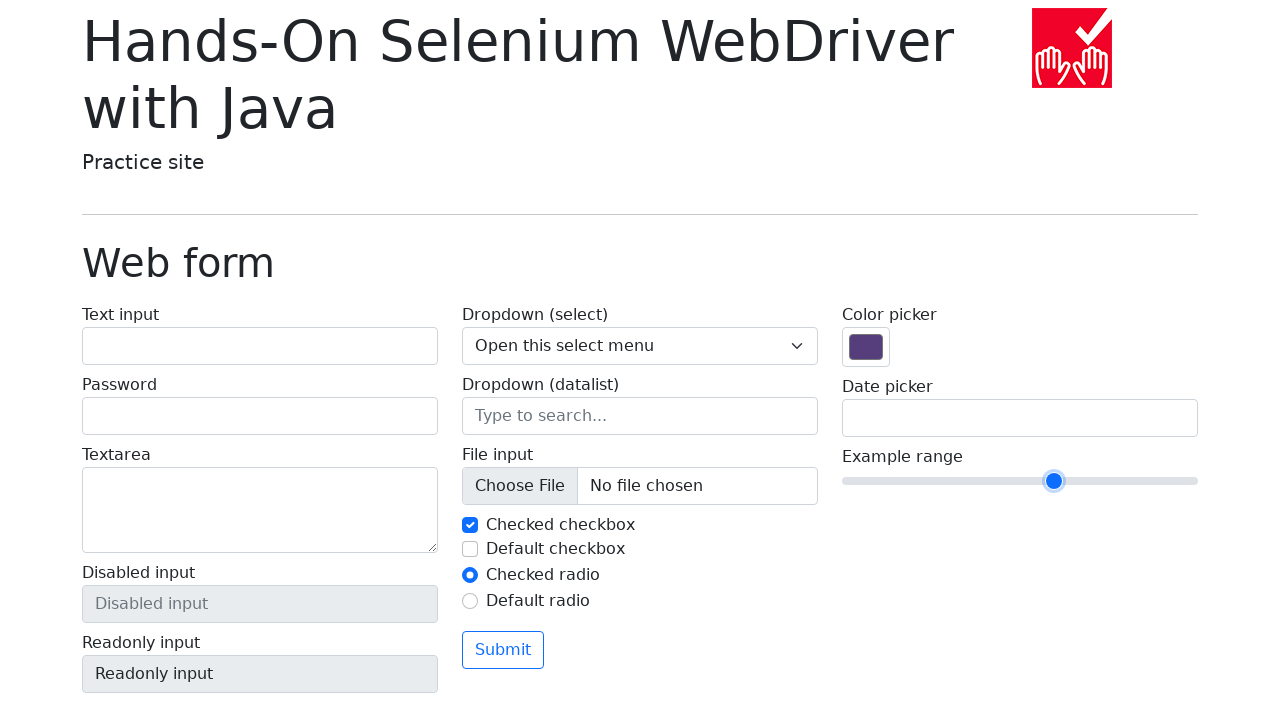

Asserted that end value (6) is greater than start value (5)
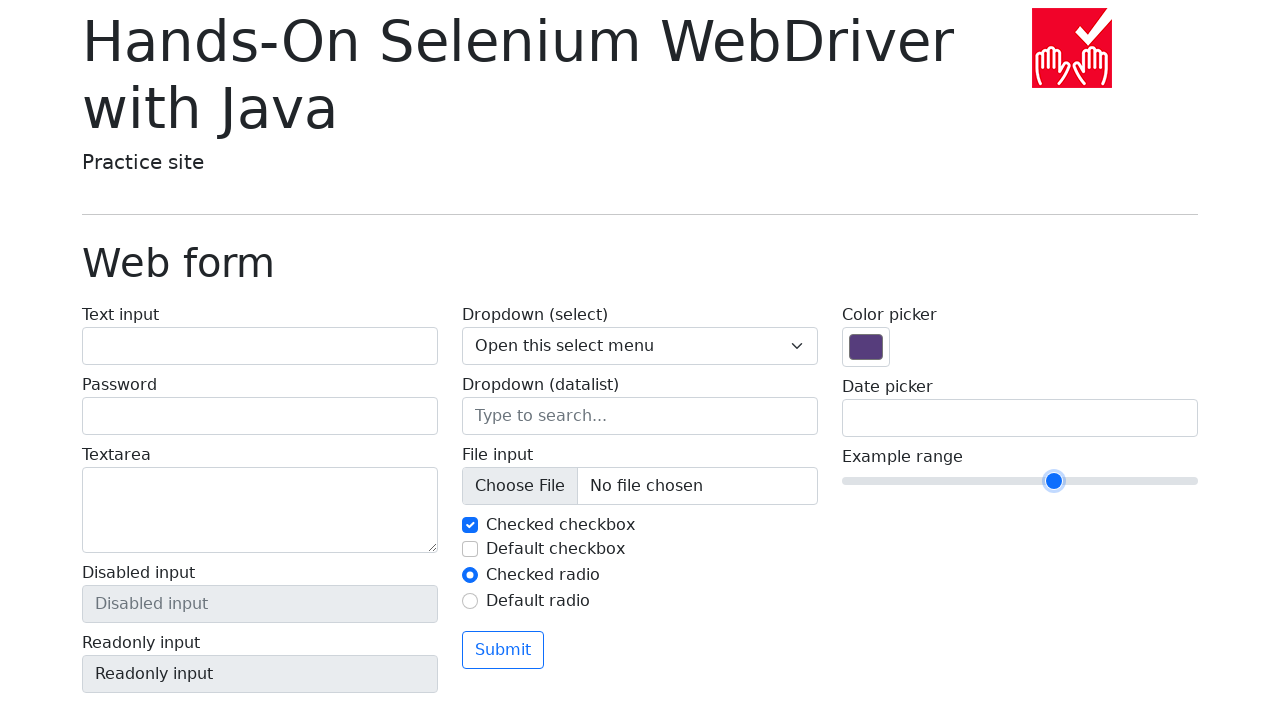

Moved mouse to right position on range slider at (1070, 481)
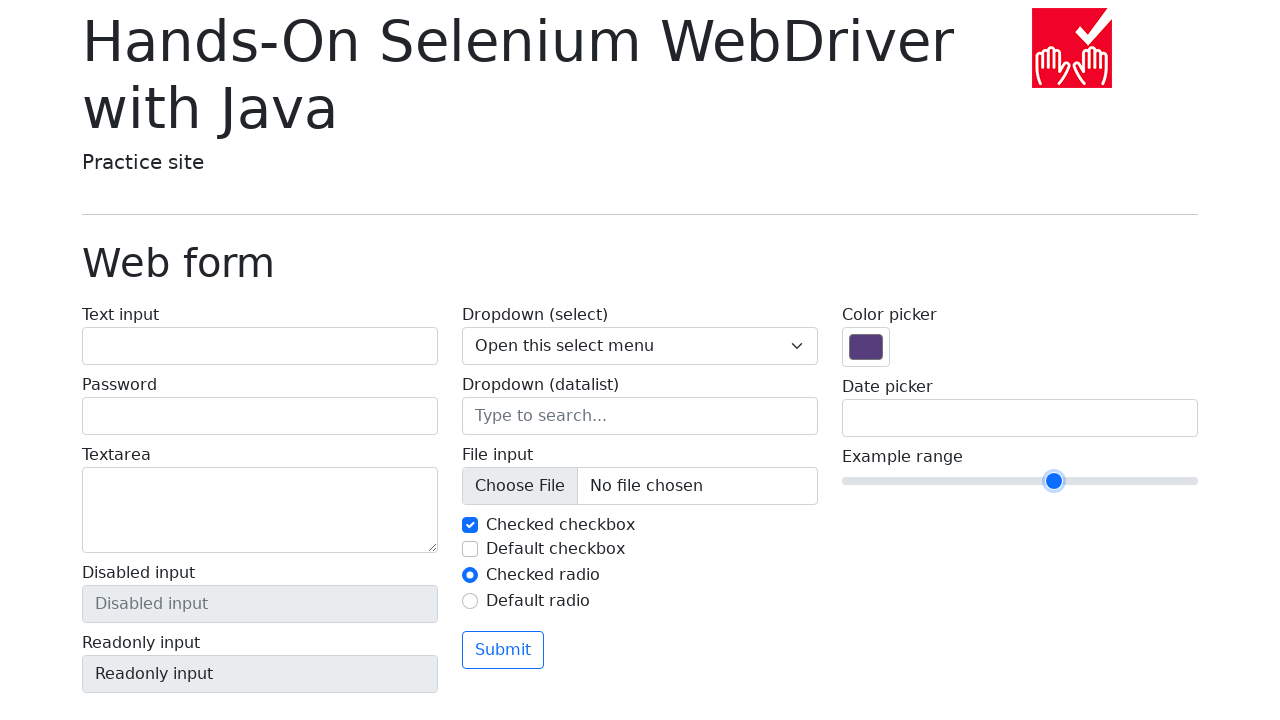

Pressed mouse button down on range slider at (1070, 481)
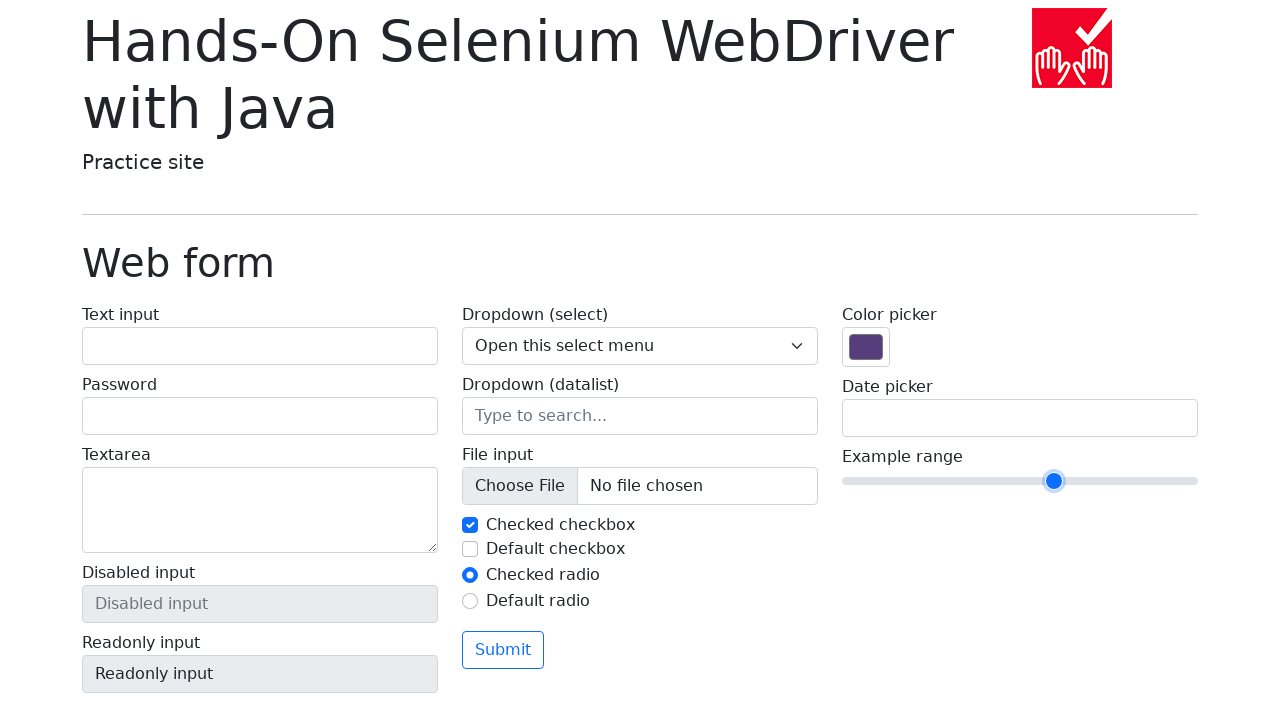

Dragged range slider to the left by 50 pixels at (970, 481)
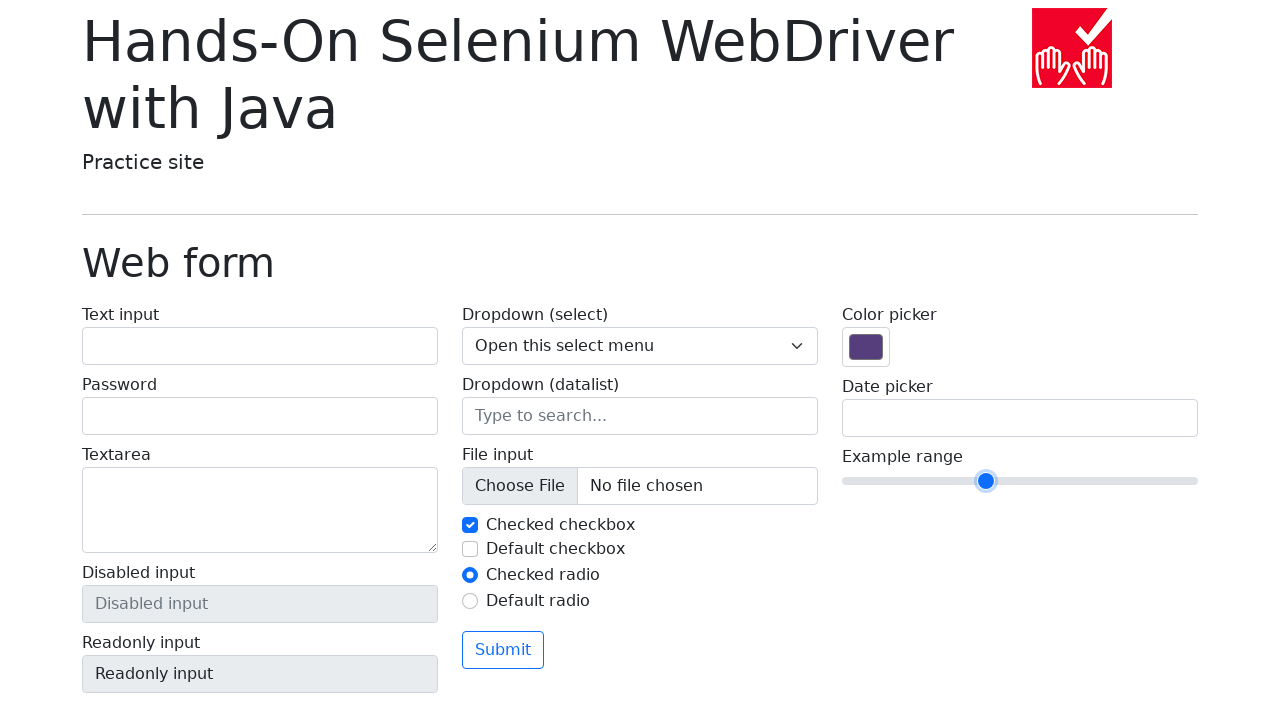

Released mouse button after dragging left at (970, 481)
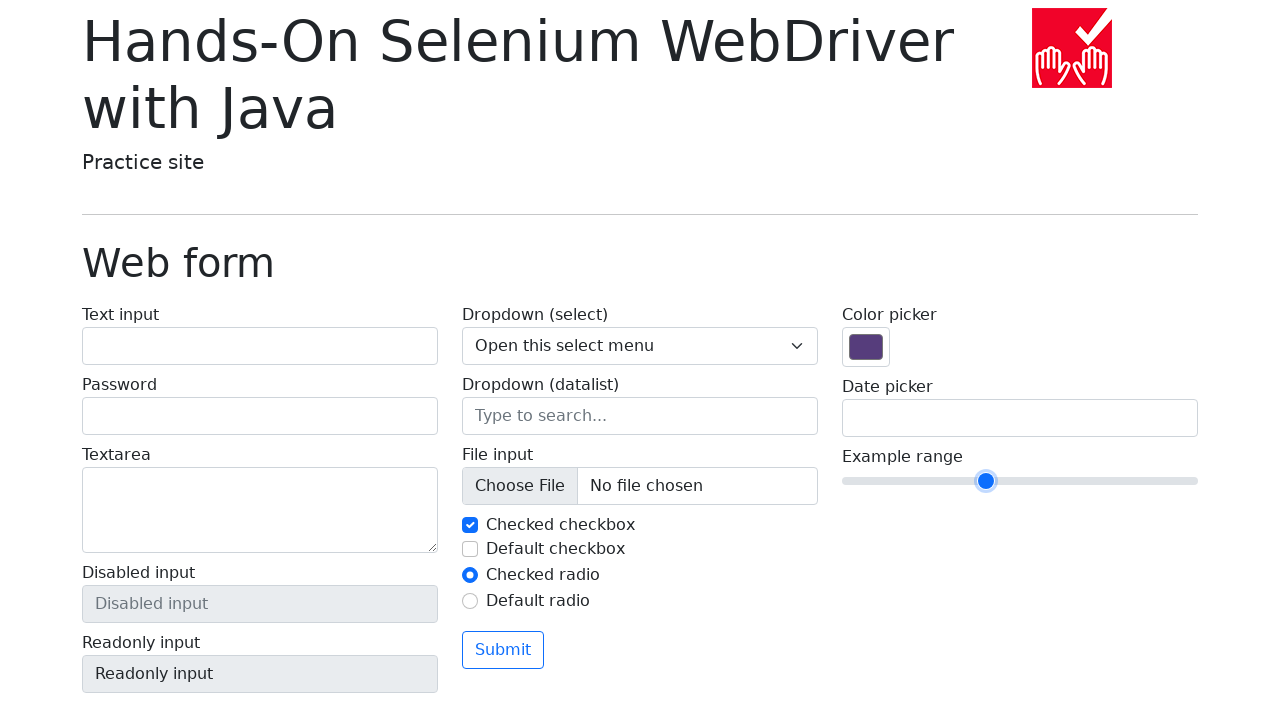

Retrieved range slider value after dragging left: 4
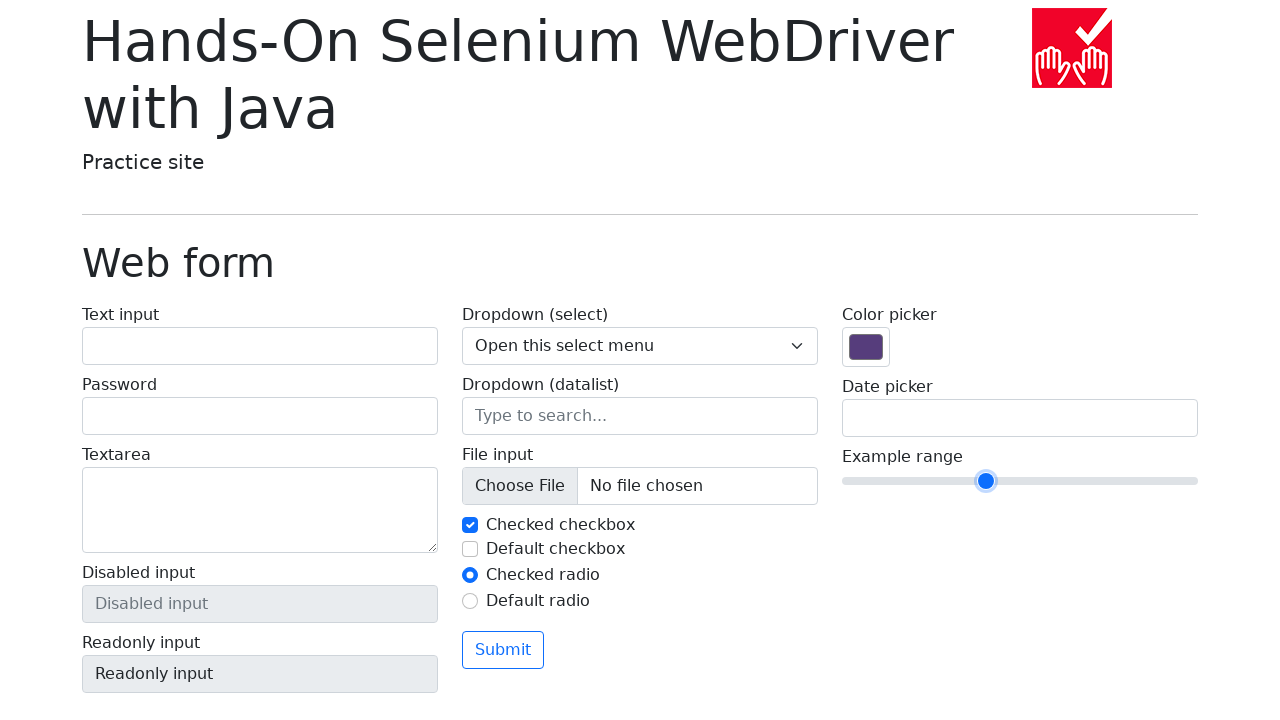

Asserted that final value (4) is less than end value (6)
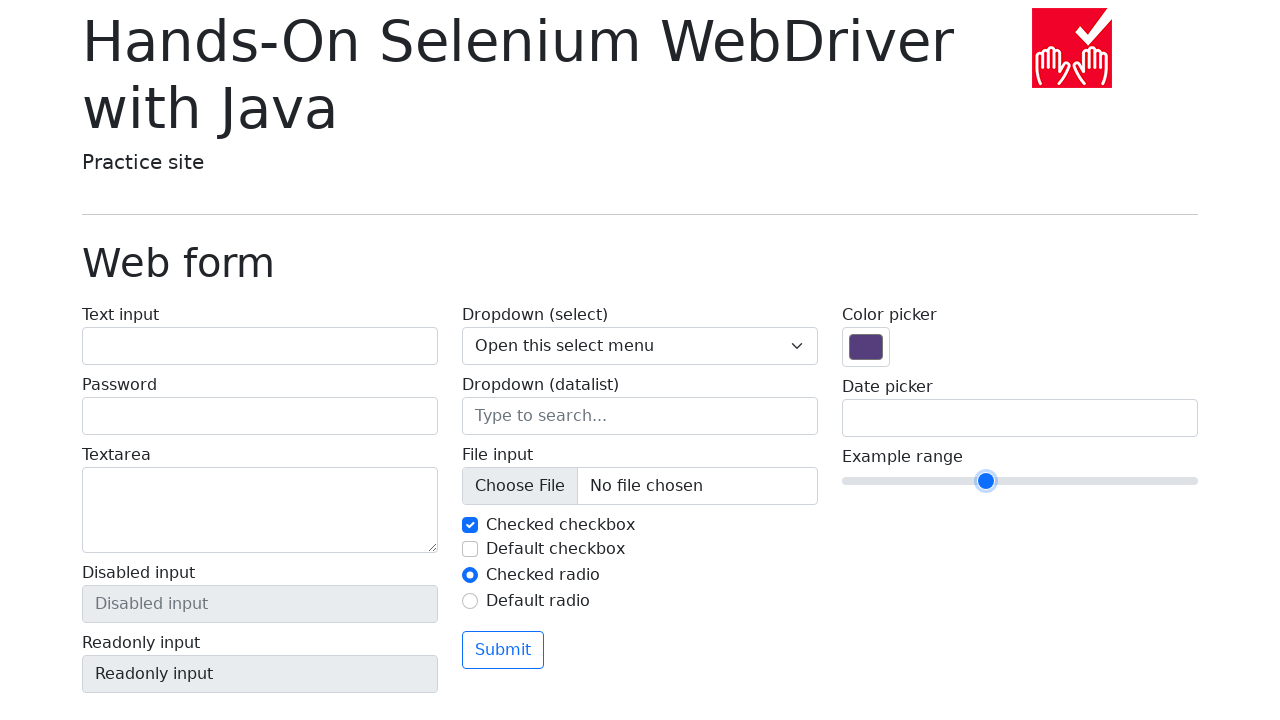

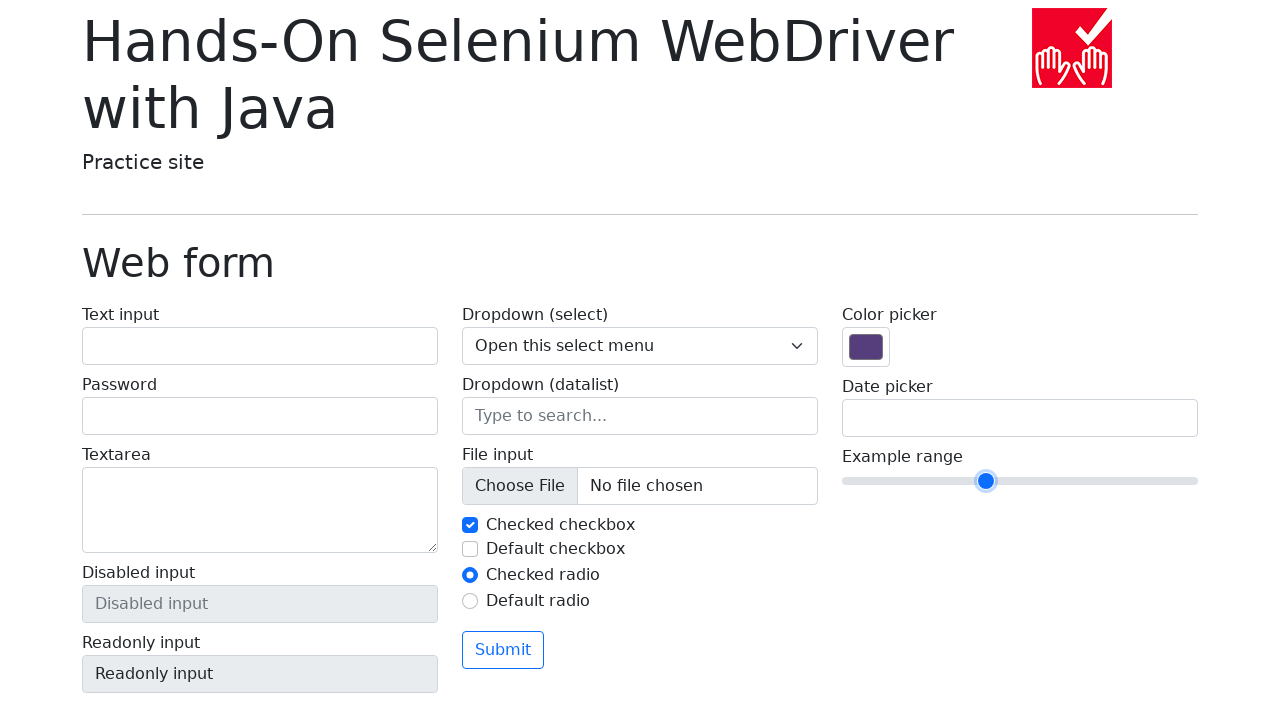